Navigates to MoneyControl stock market statistics page and waits for a dynamic table of top gainers to load, verifying the table rows and columns are present.

Starting URL: https://www.moneycontrol.com/stocks/marketstats/index.php

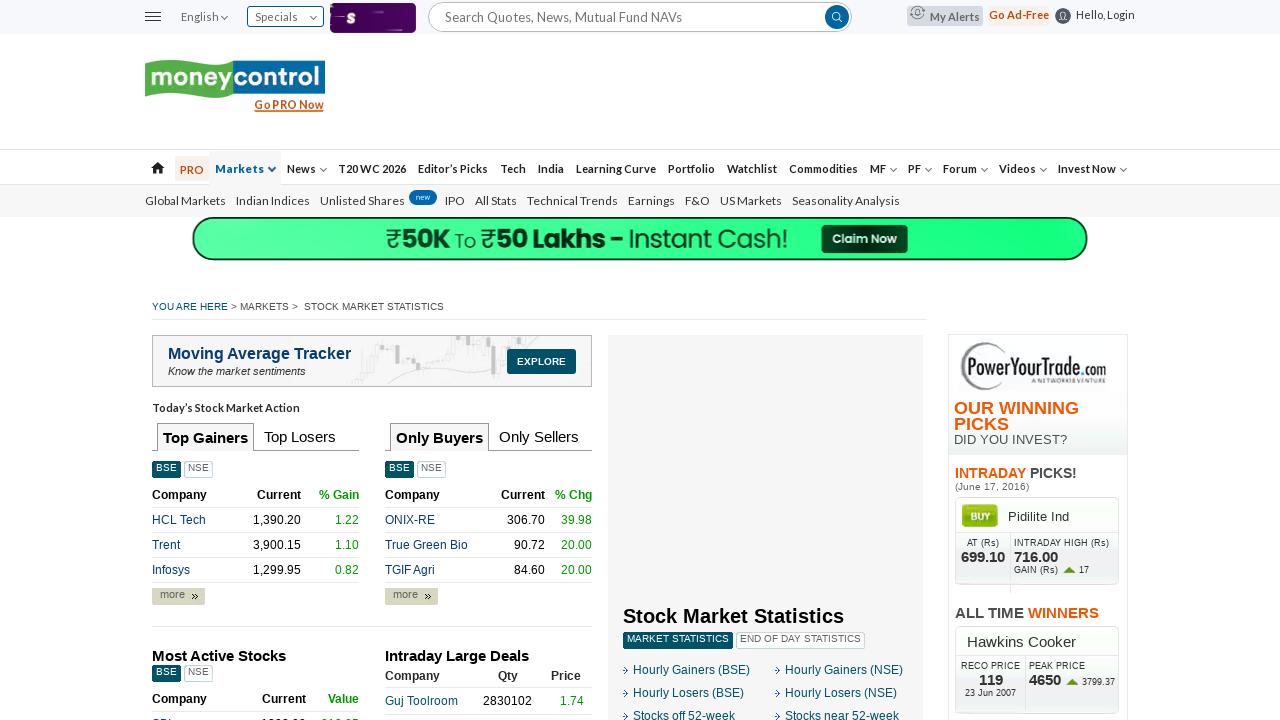

Waited for dynamic table rows in top gainers BSE table to load
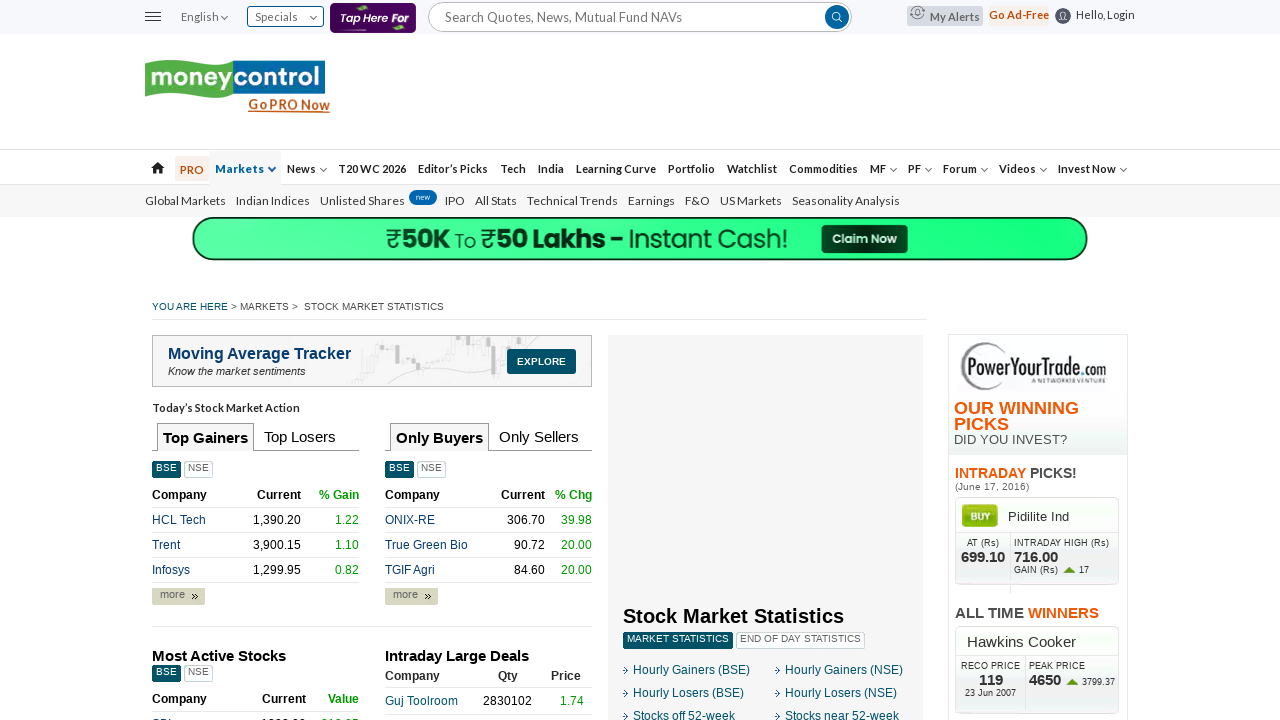

Waited for first row's columns to be present, confirming table has data
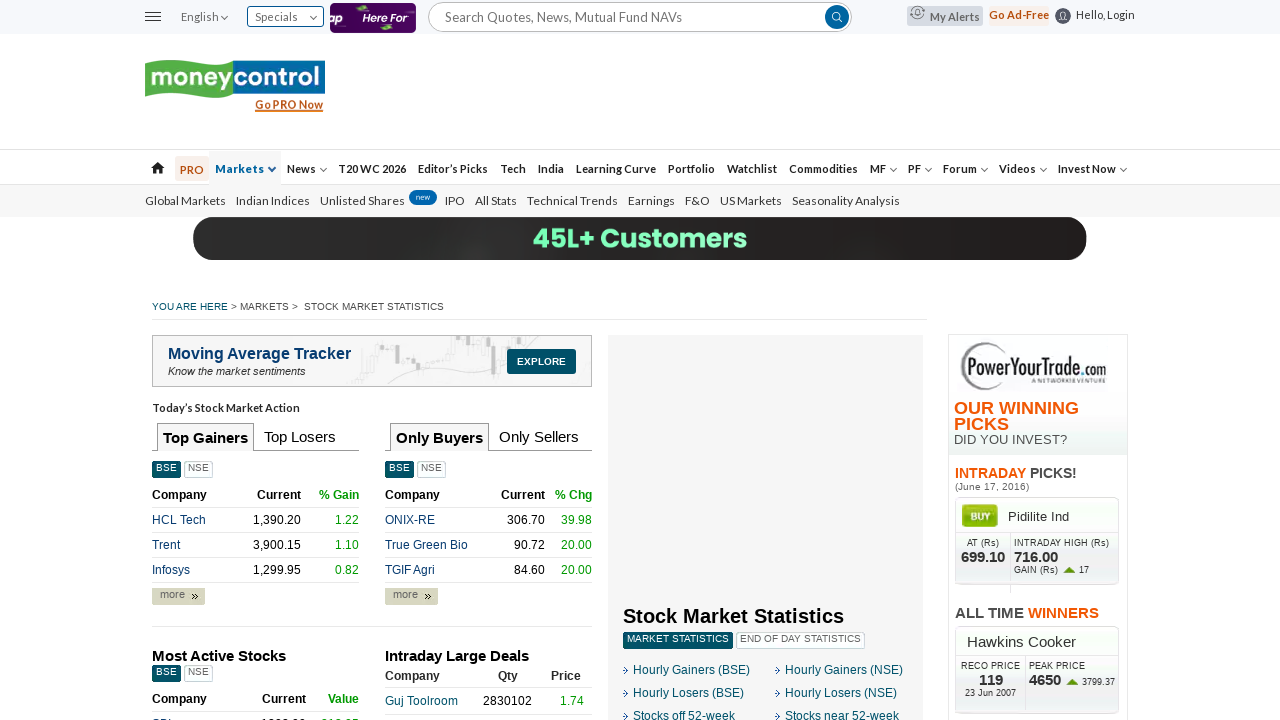

Located all table rows in top gainers BSE table
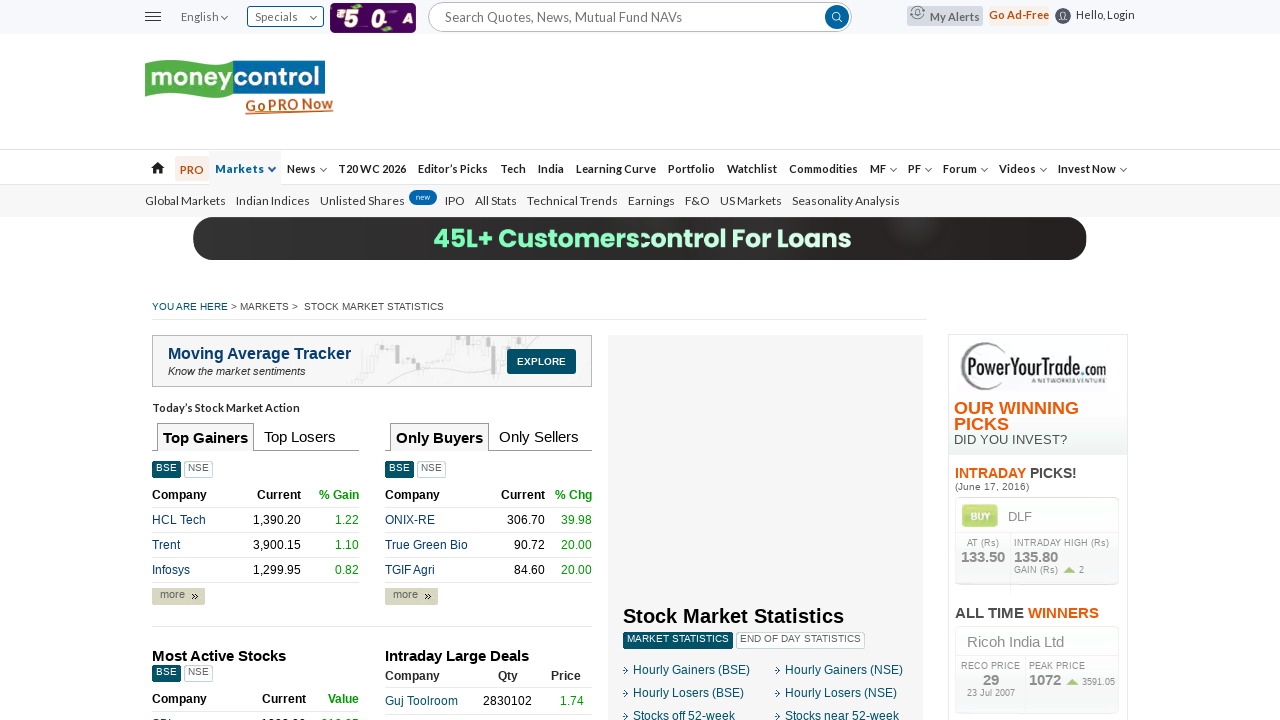

Verified first table row is visible, confirming table structure is loaded
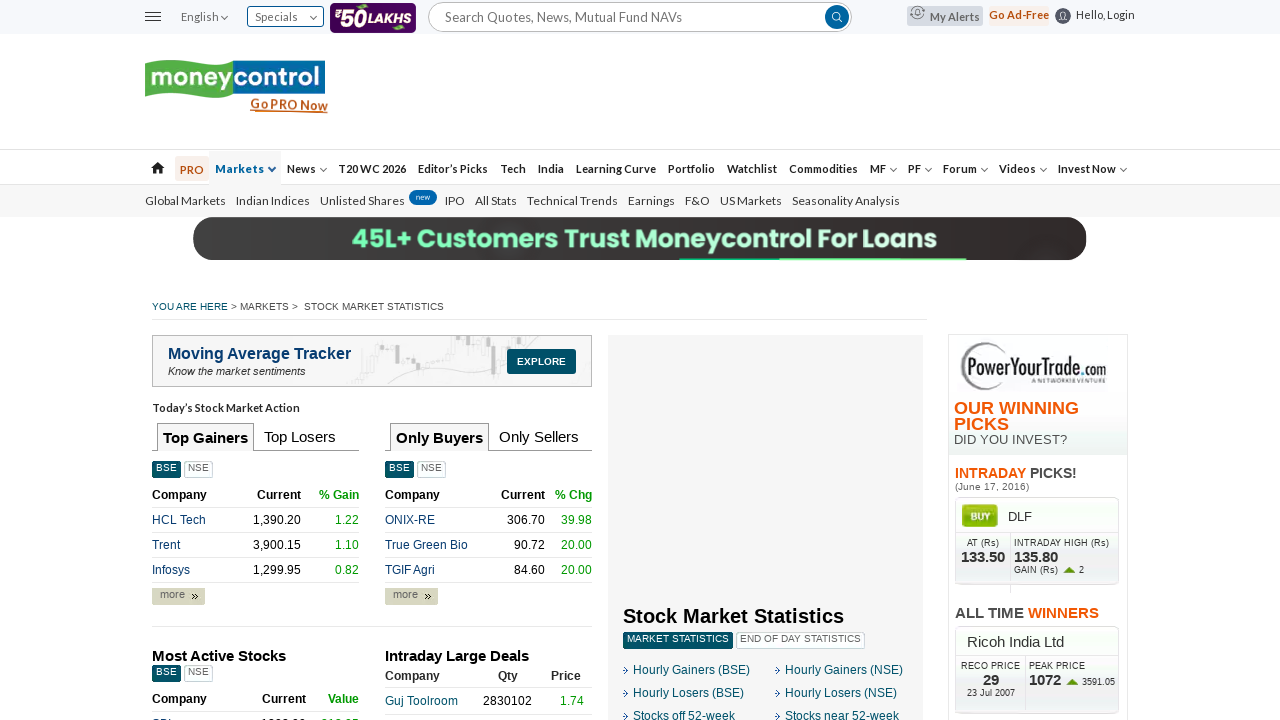

Located all columns in the first table row
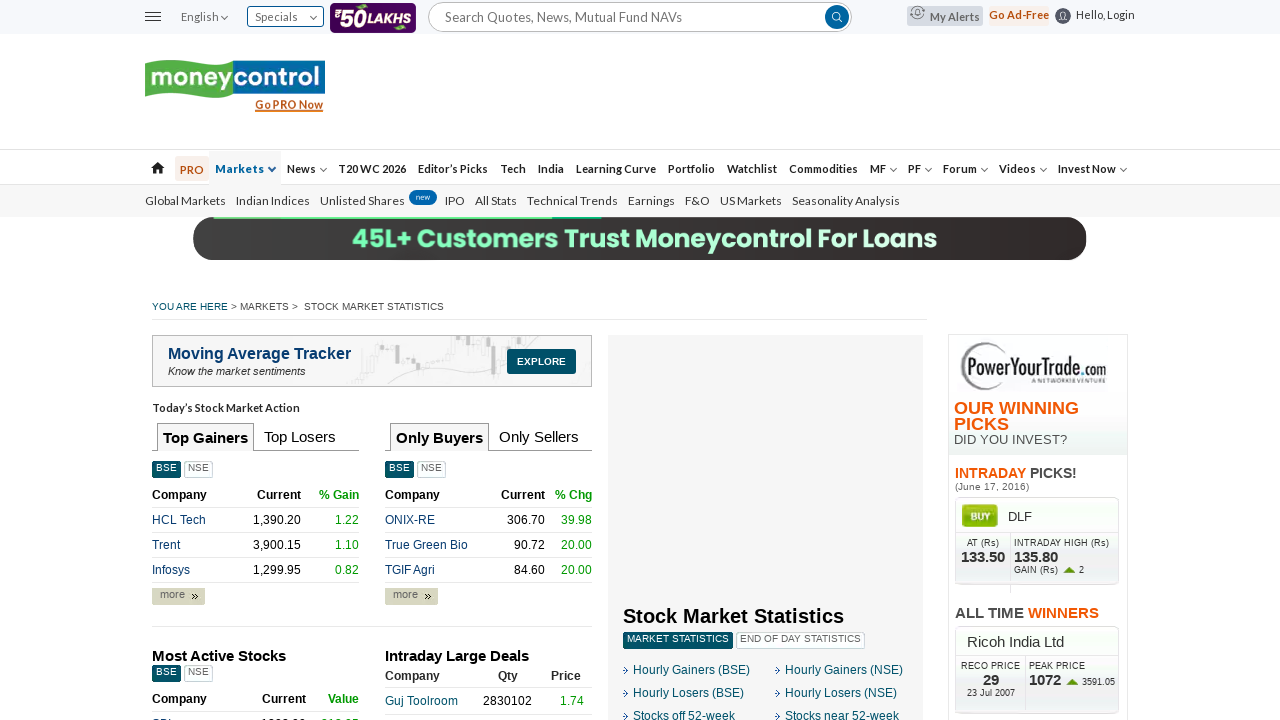

Verified first column is visible, confirming table columns exist with data
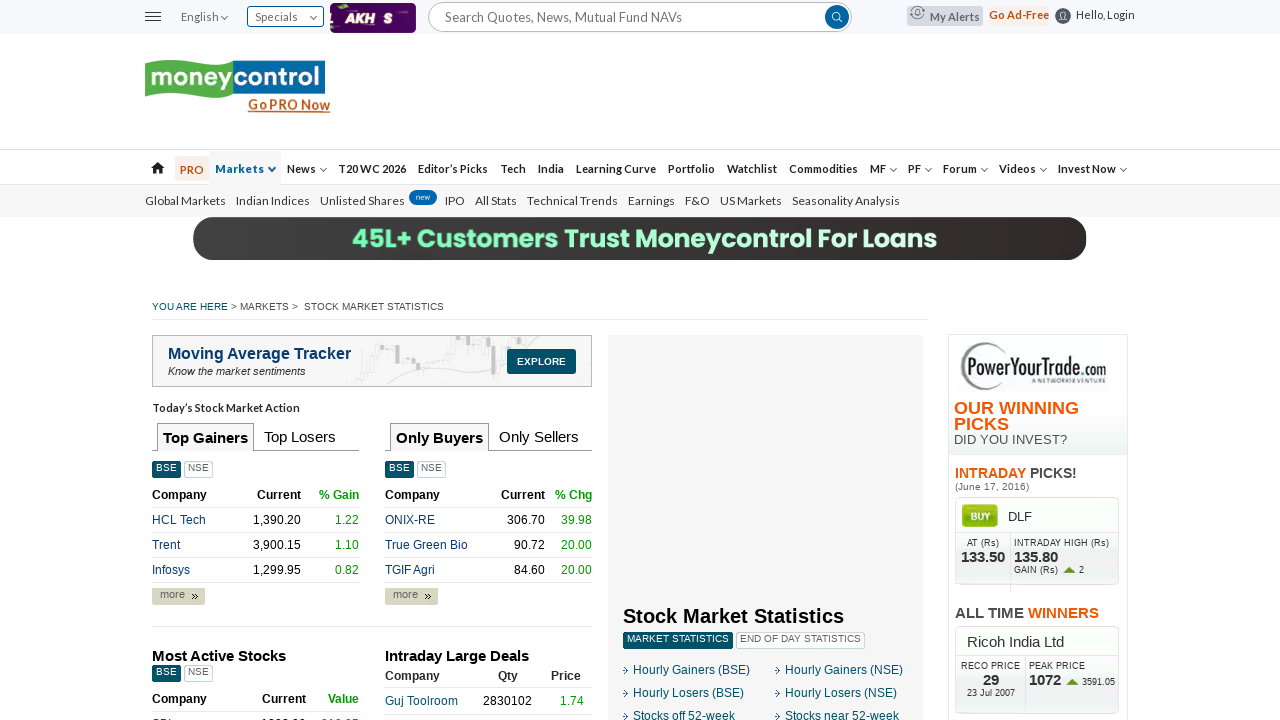

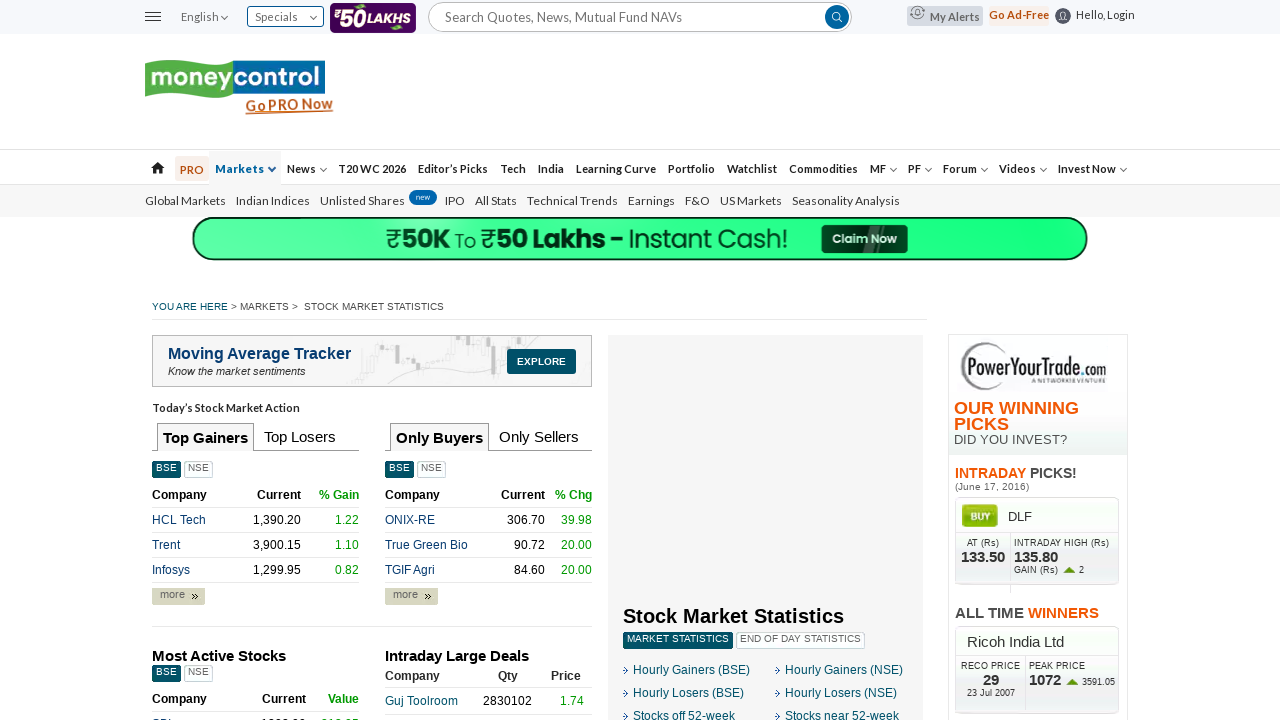